Tests drag and drop functionality by dragging column A to column B and verifying the swap occurred by checking the element text changed to "B"

Starting URL: https://the-internet.herokuapp.com/drag_and_drop

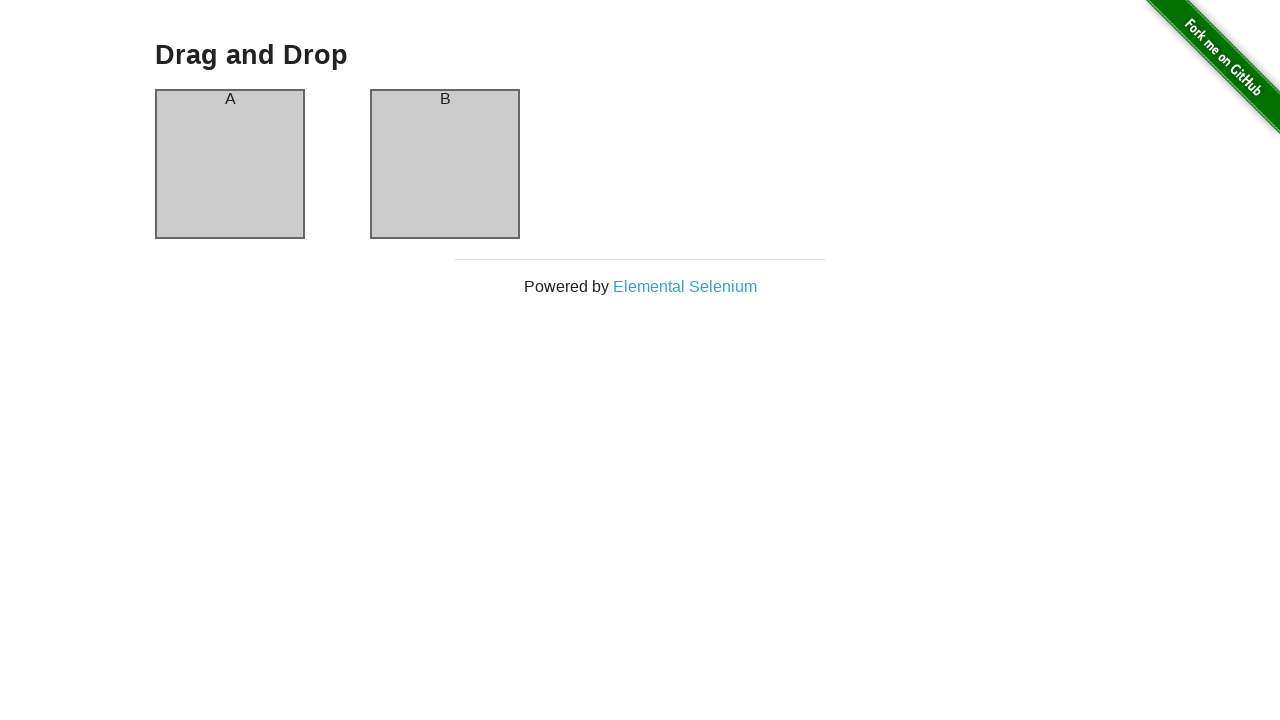

Waited for drag and drop page to load
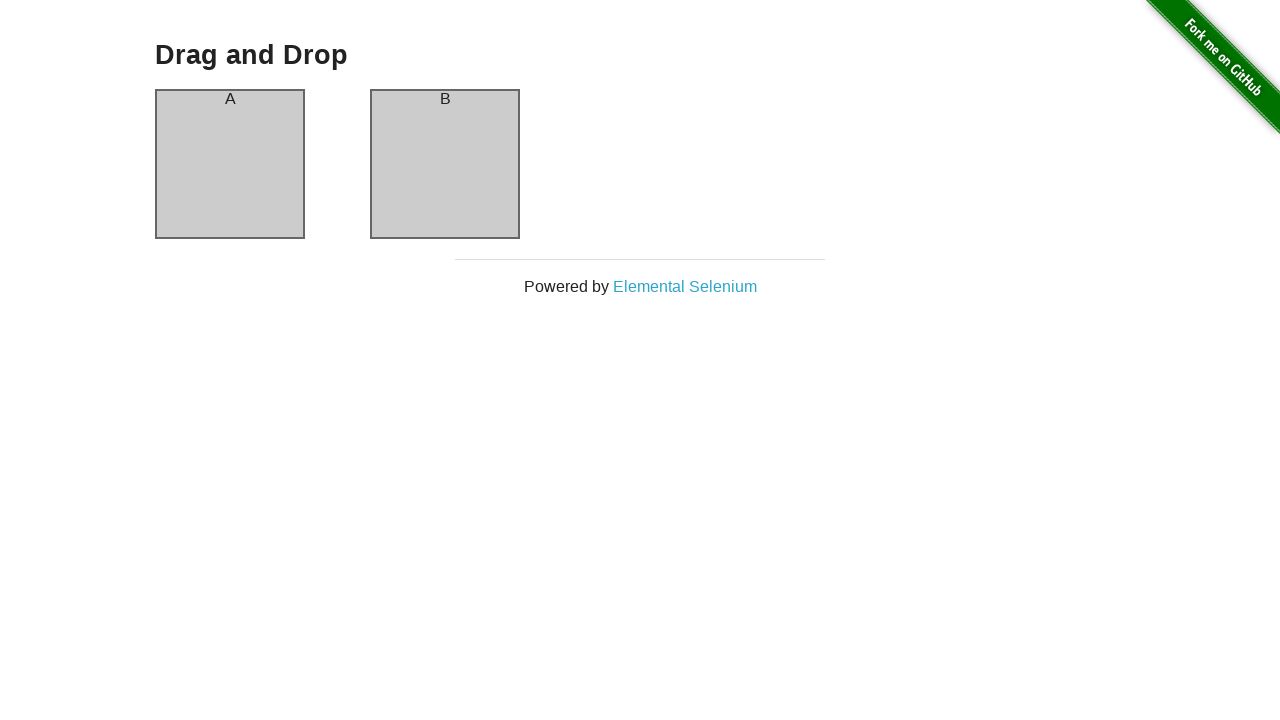

Located source element (column A)
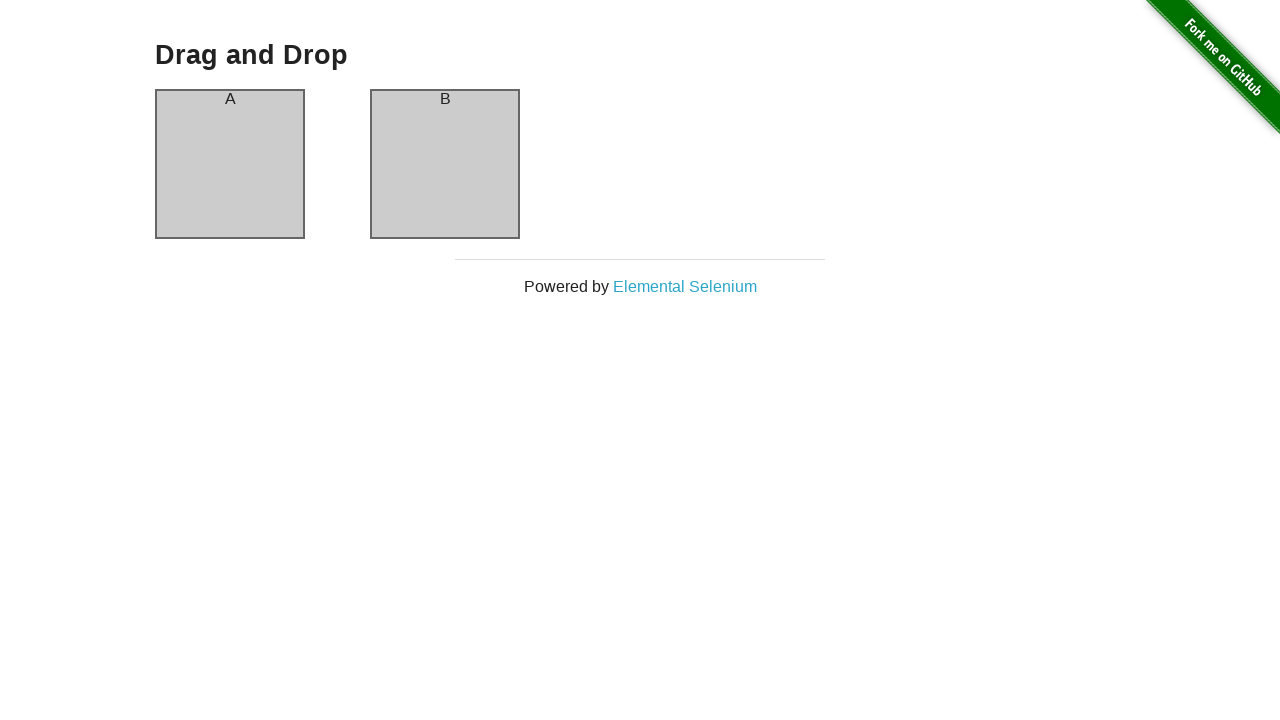

Located target element (column B)
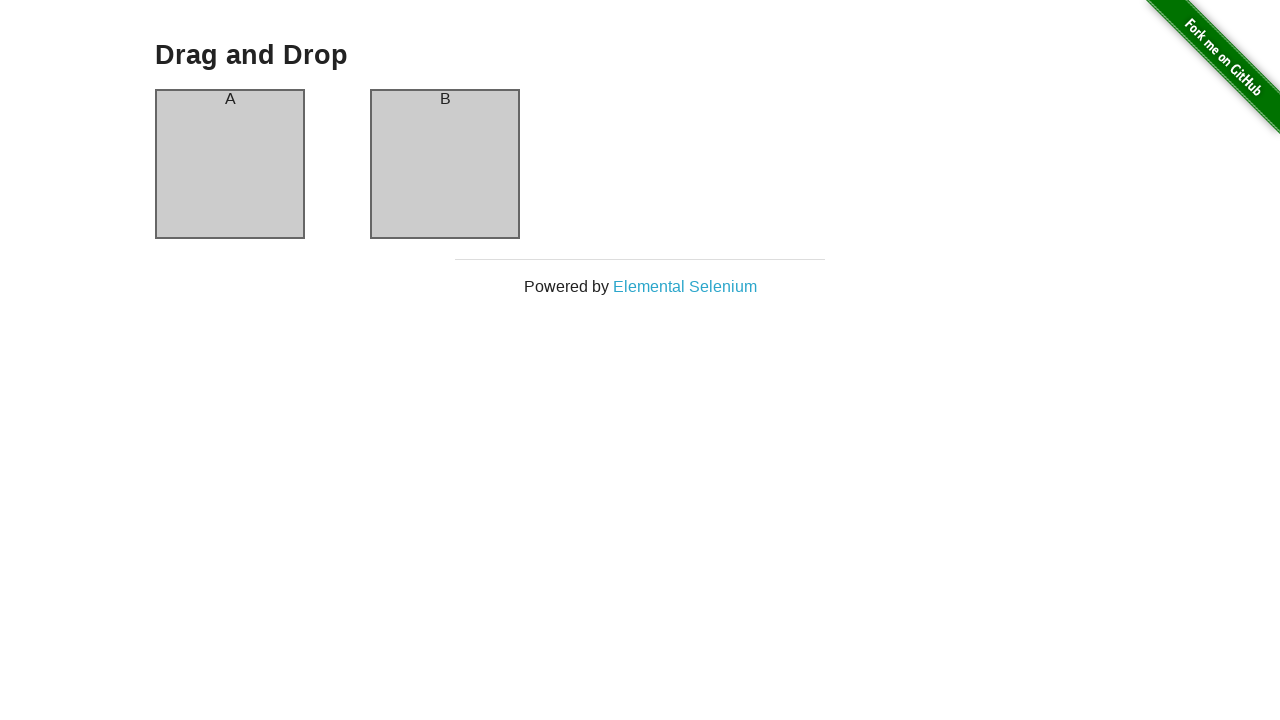

Dragged column A to column B at (445, 164)
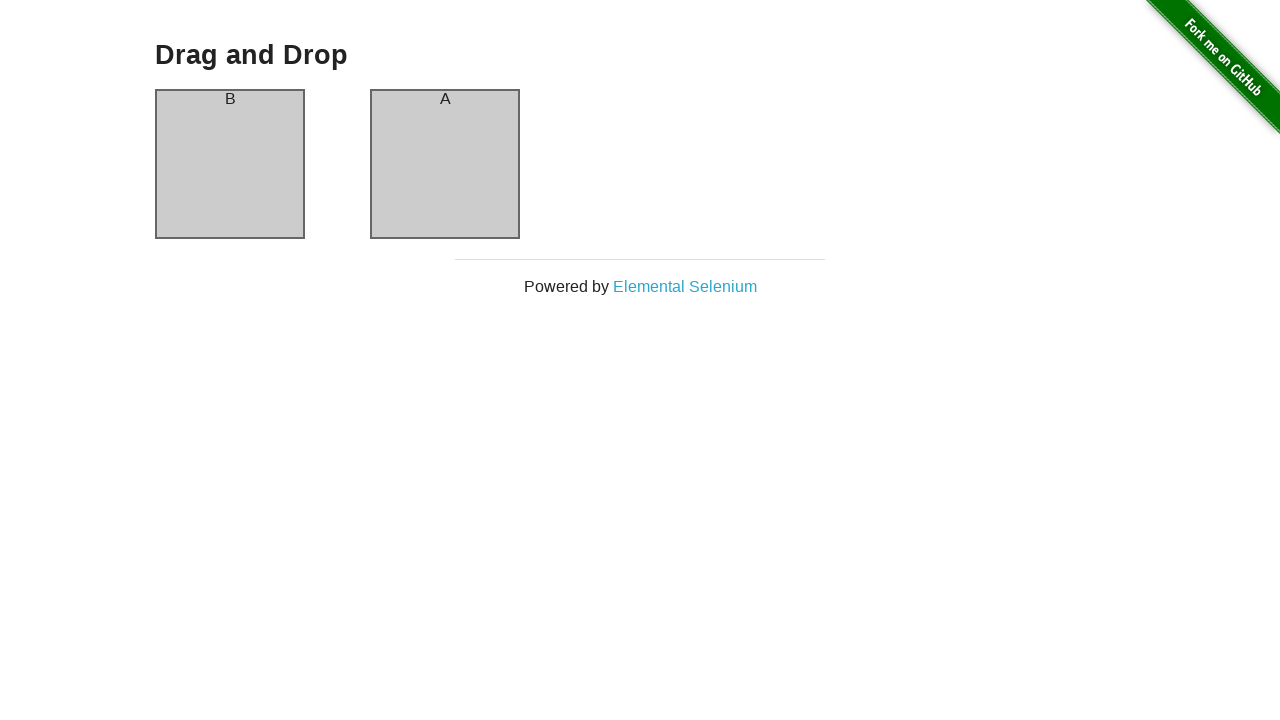

Located first column element to verify swap
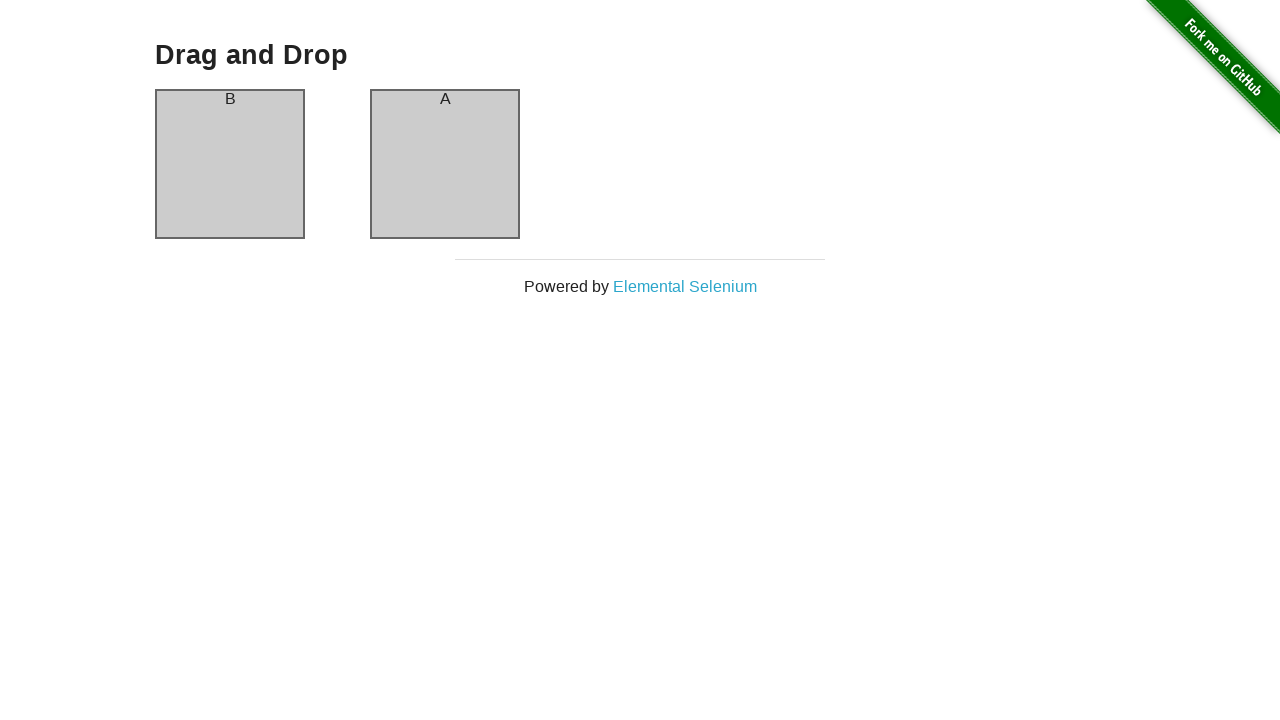

Retrieved first column text: 'B'
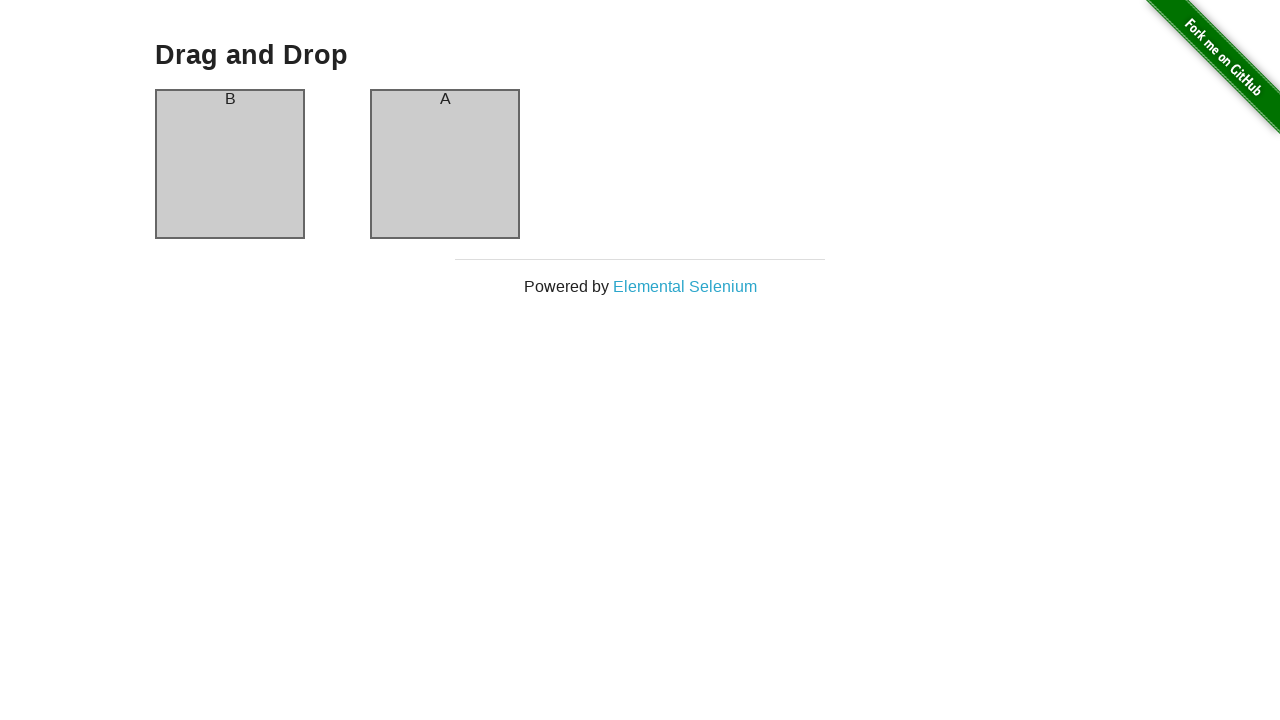

Verified that first column now contains 'B' - drag and drop successful
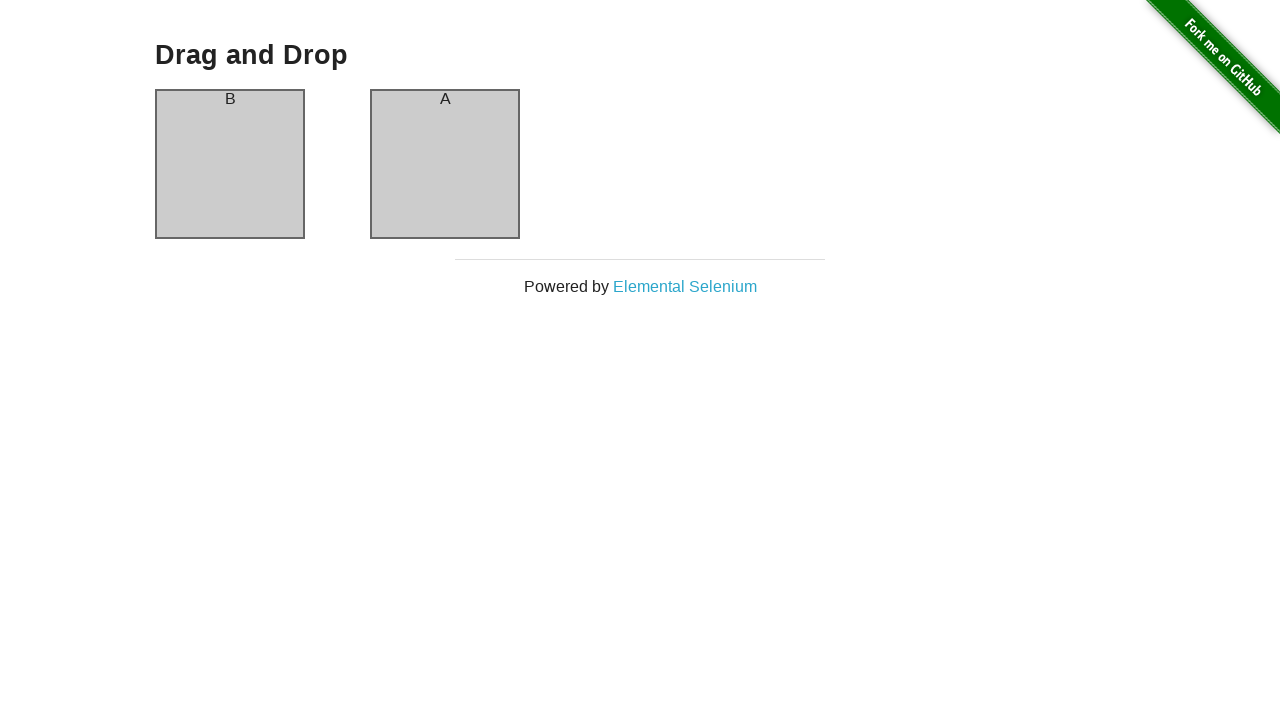

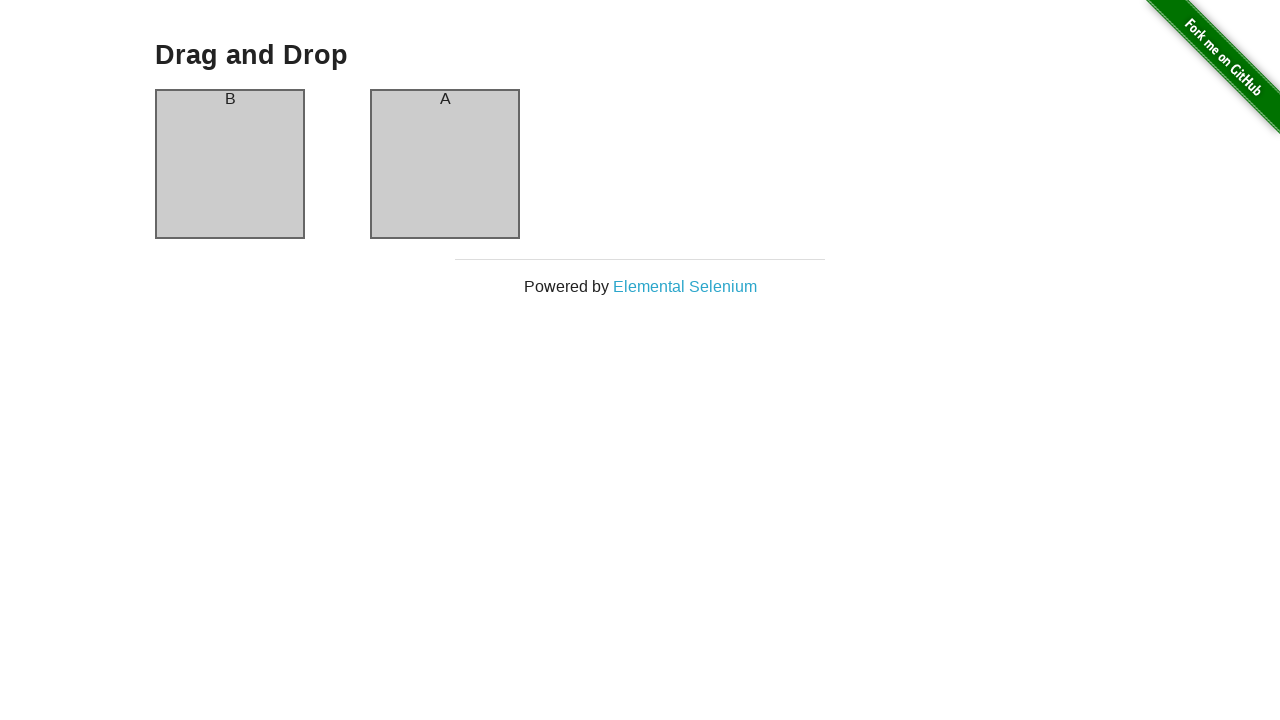